Tests opening a new window by clicking a link and waiting for two windows to be present

Starting URL: https://the-internet.herokuapp.com/login

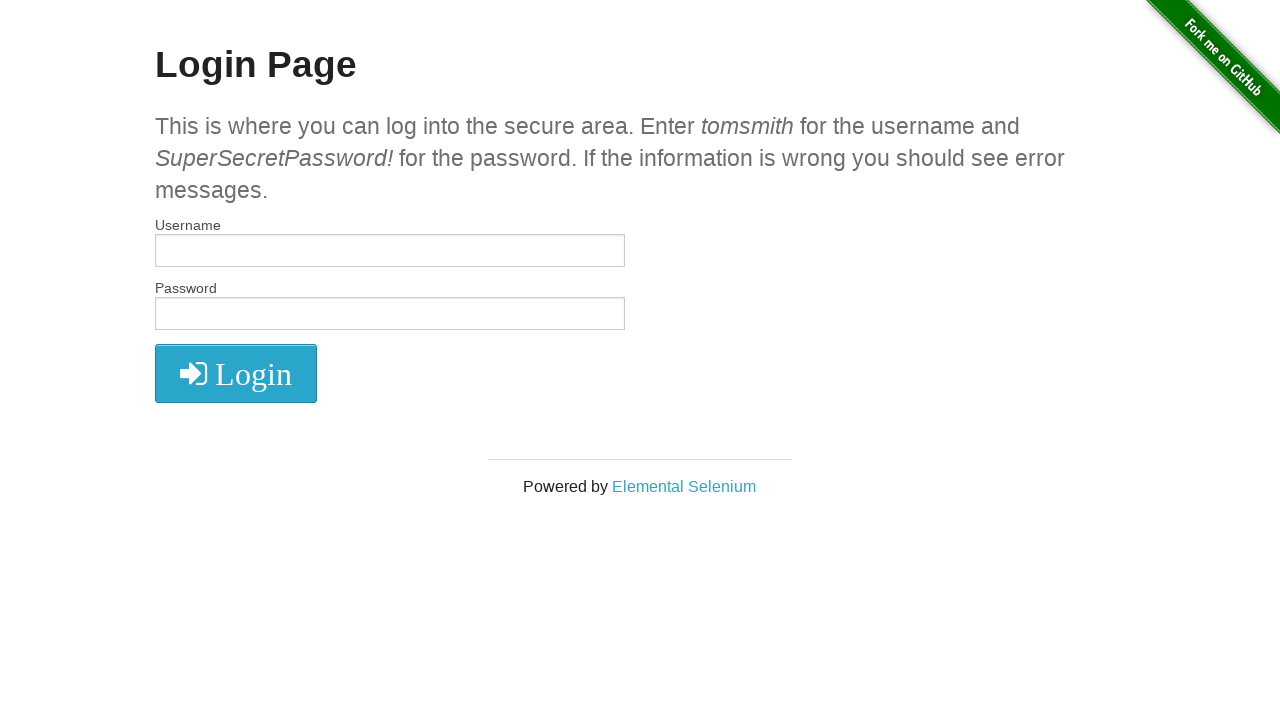

Clicked on Elemental Selenium link to open new window at (684, 486) on a[href='http://elementalselenium.com/']
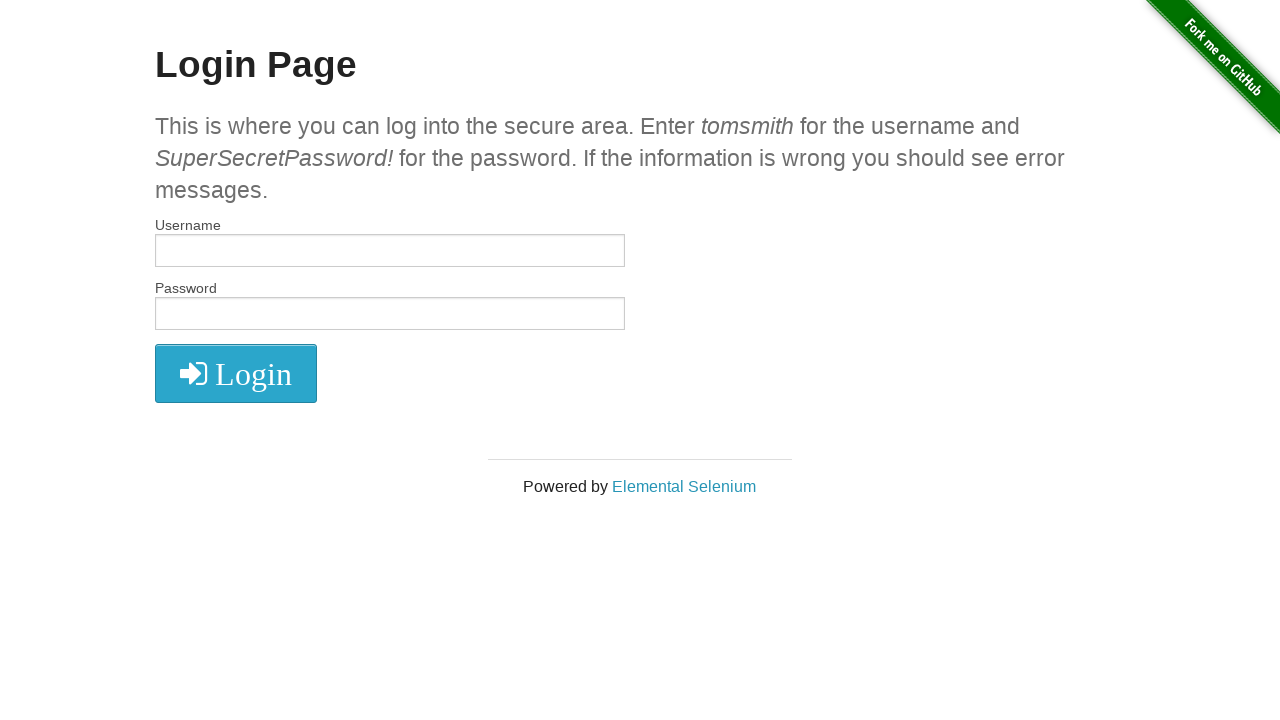

Waited 2 seconds for new window to open
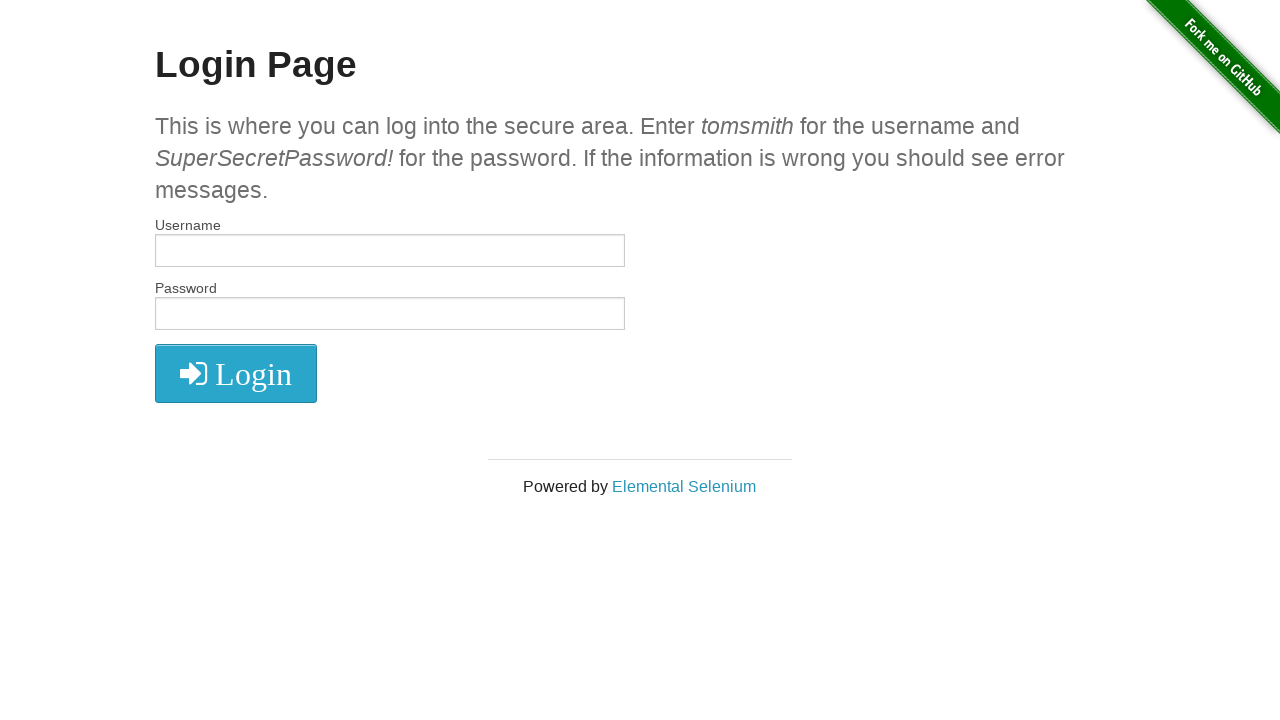

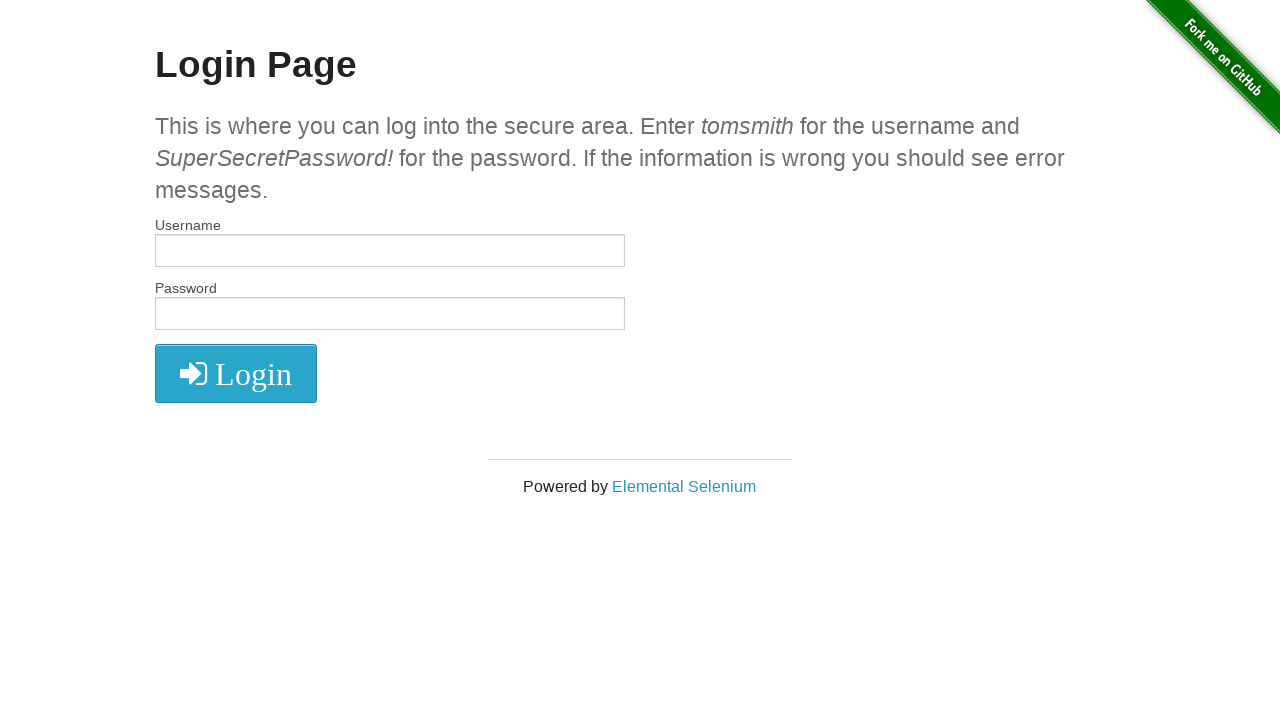